Tests focus state by clicking on the search button on the WebdriverIO homepage

Starting URL: https://webdriver.io

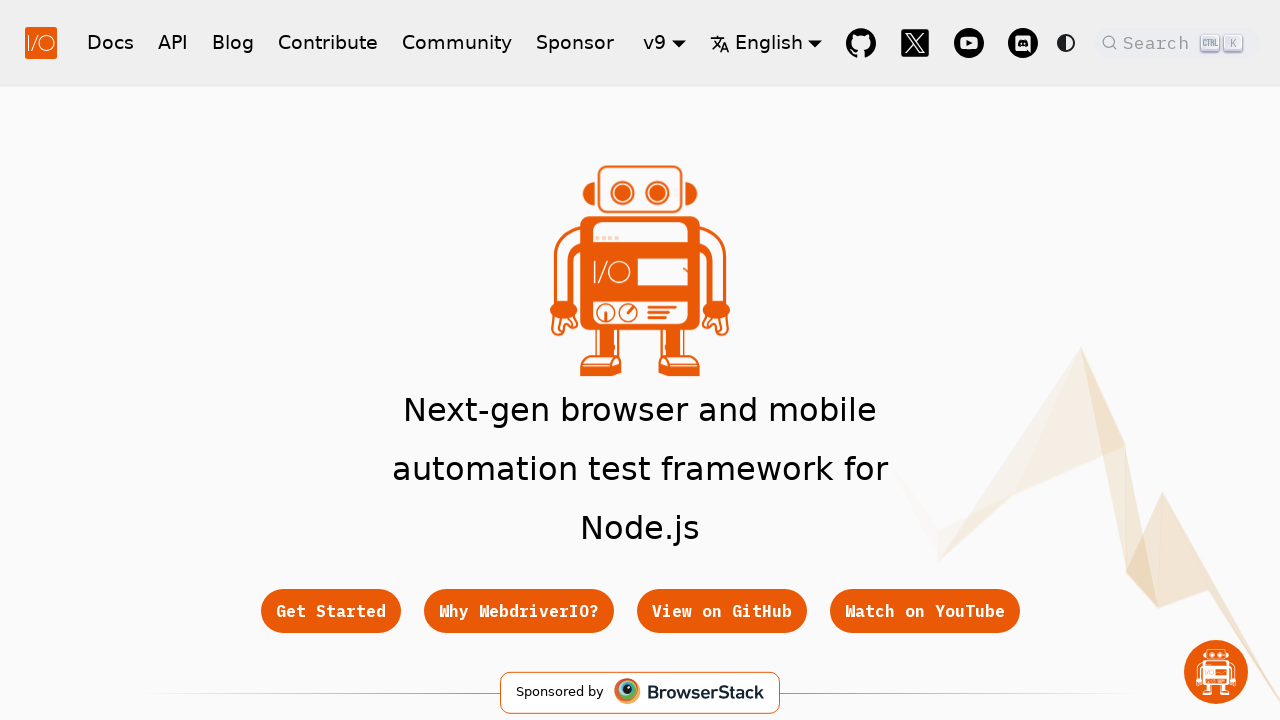

Clicked search button on WebdriverIO homepage at (1177, 42) on .DocSearch.DocSearch-Button
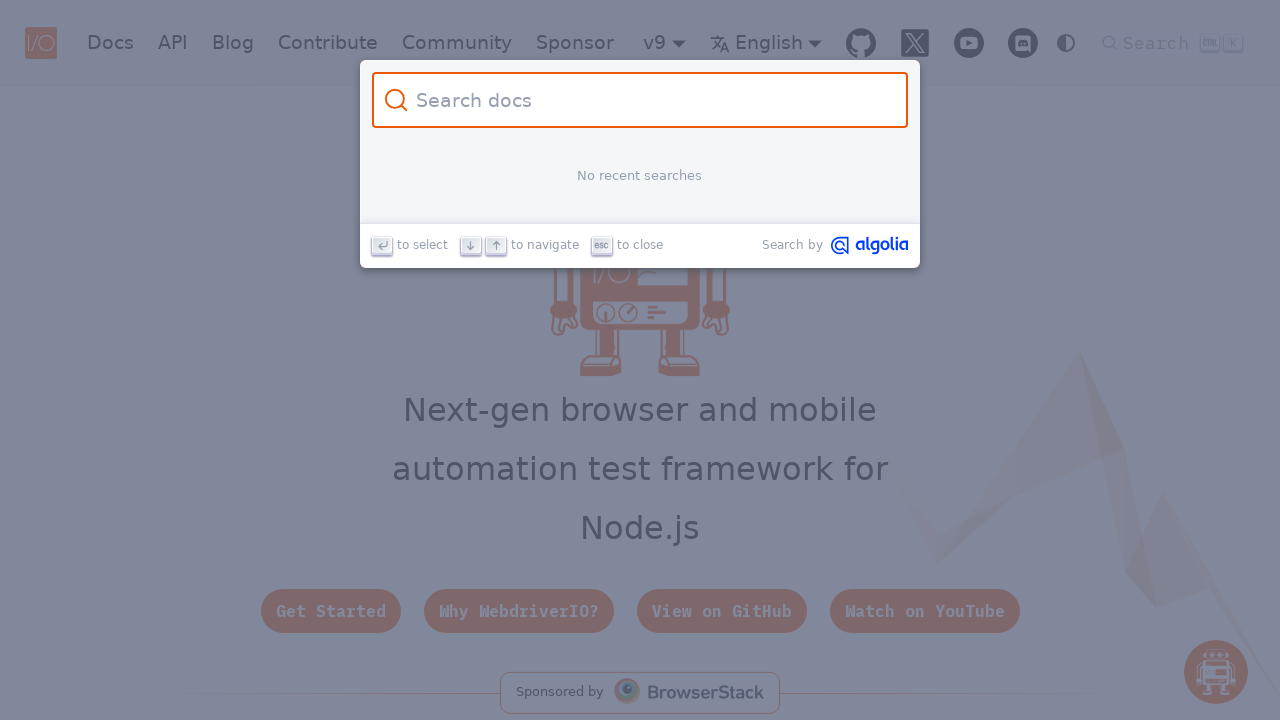

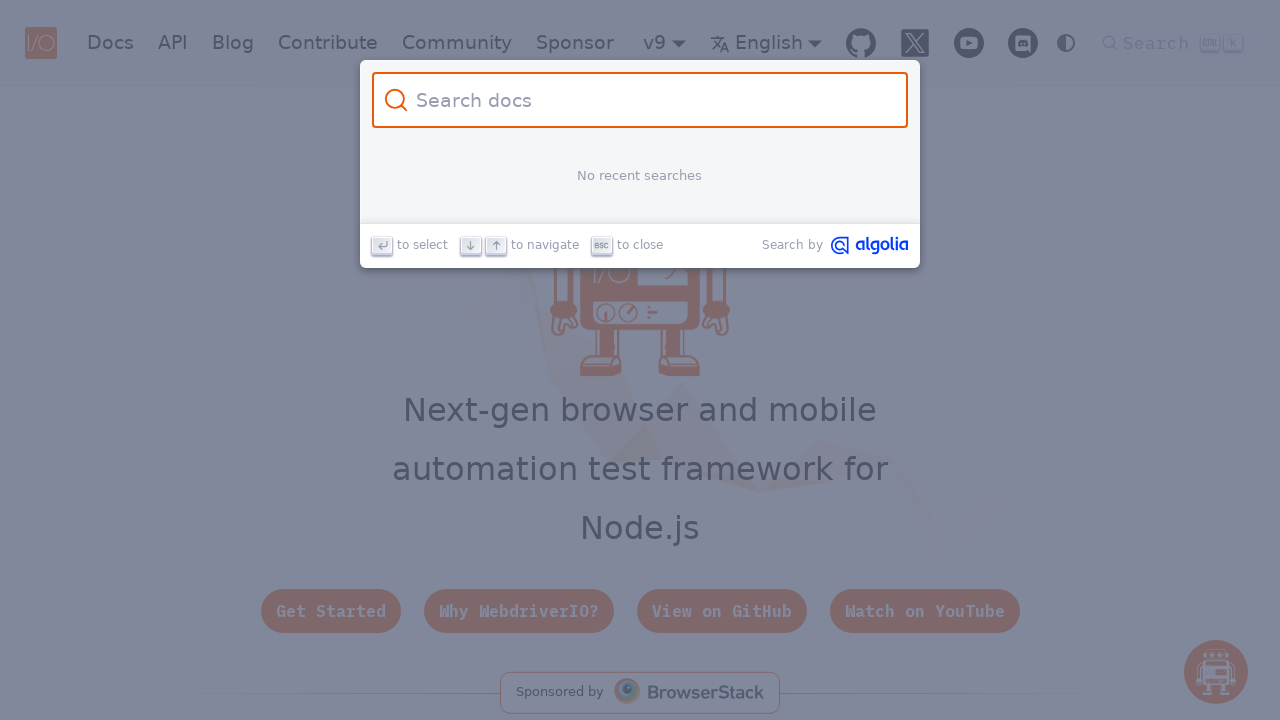